Navigates to the J category page and verifies that table rows are displayed and contain text

Starting URL: http://www.99-bottles-of-beer.net/

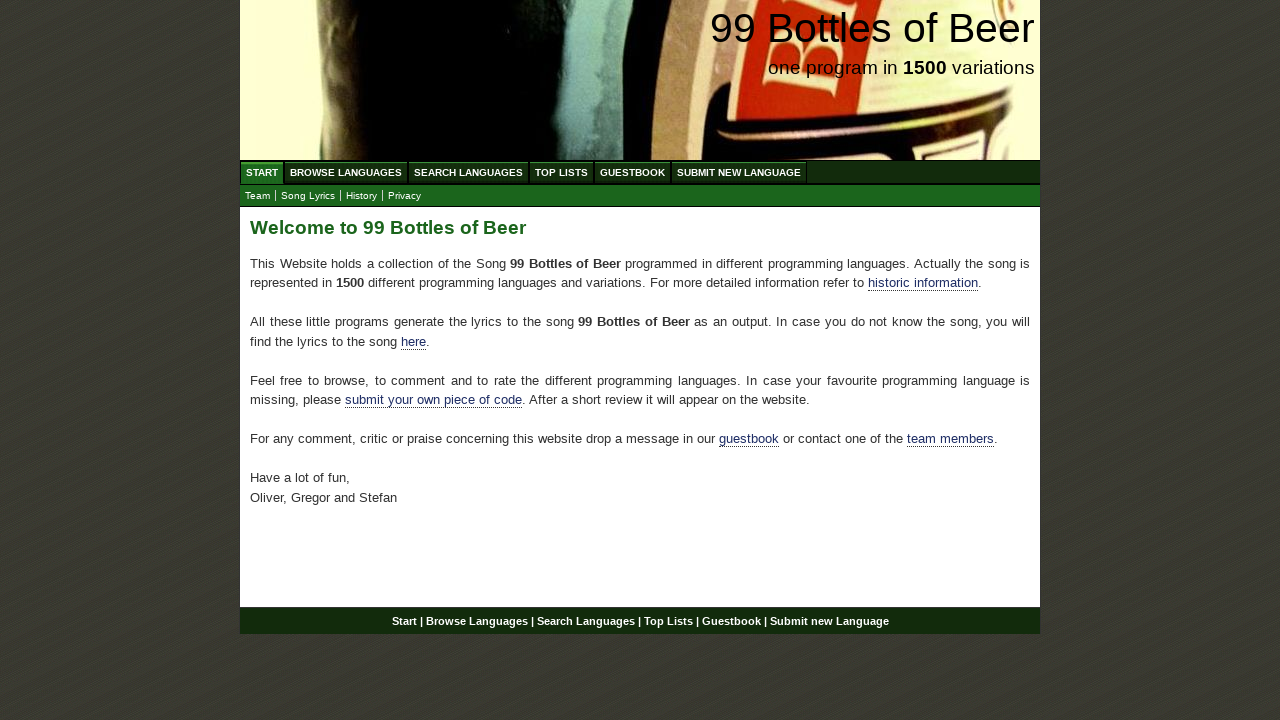

Clicked on Browse Languages menu at (346, 172) on text=Browse Languages
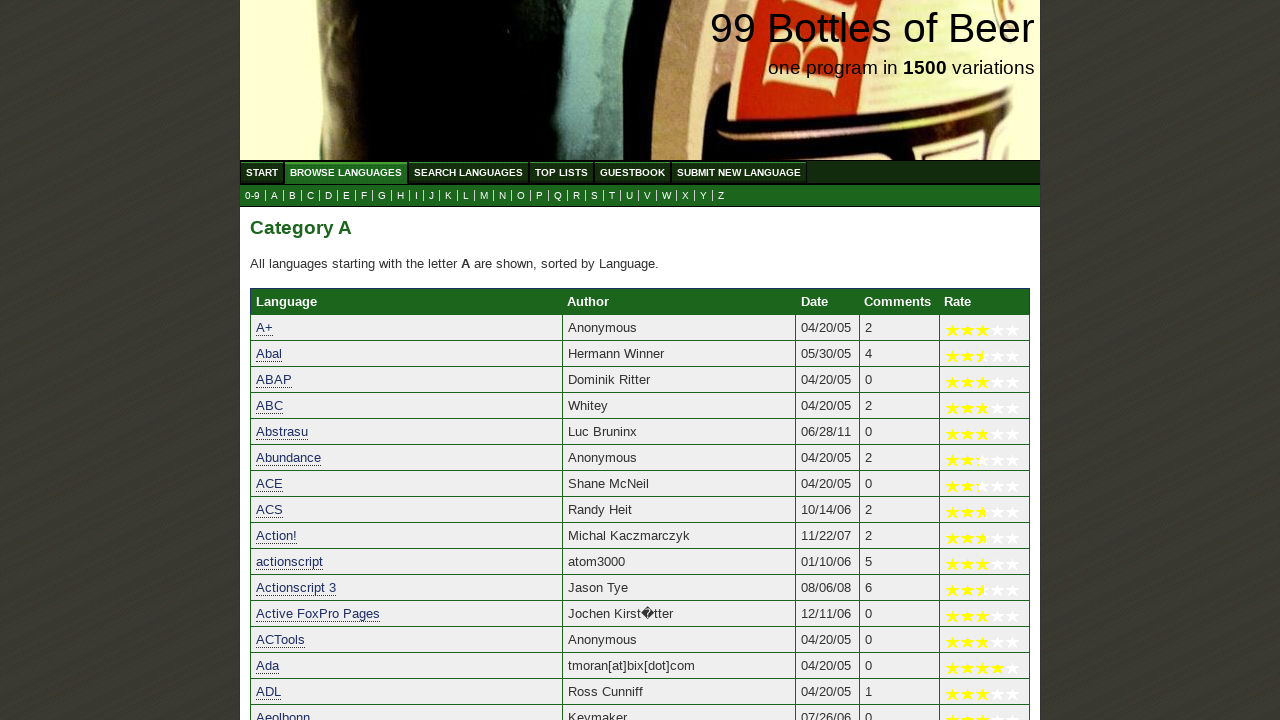

Clicked on J submenu link at (432, 196) on a:has-text('J')
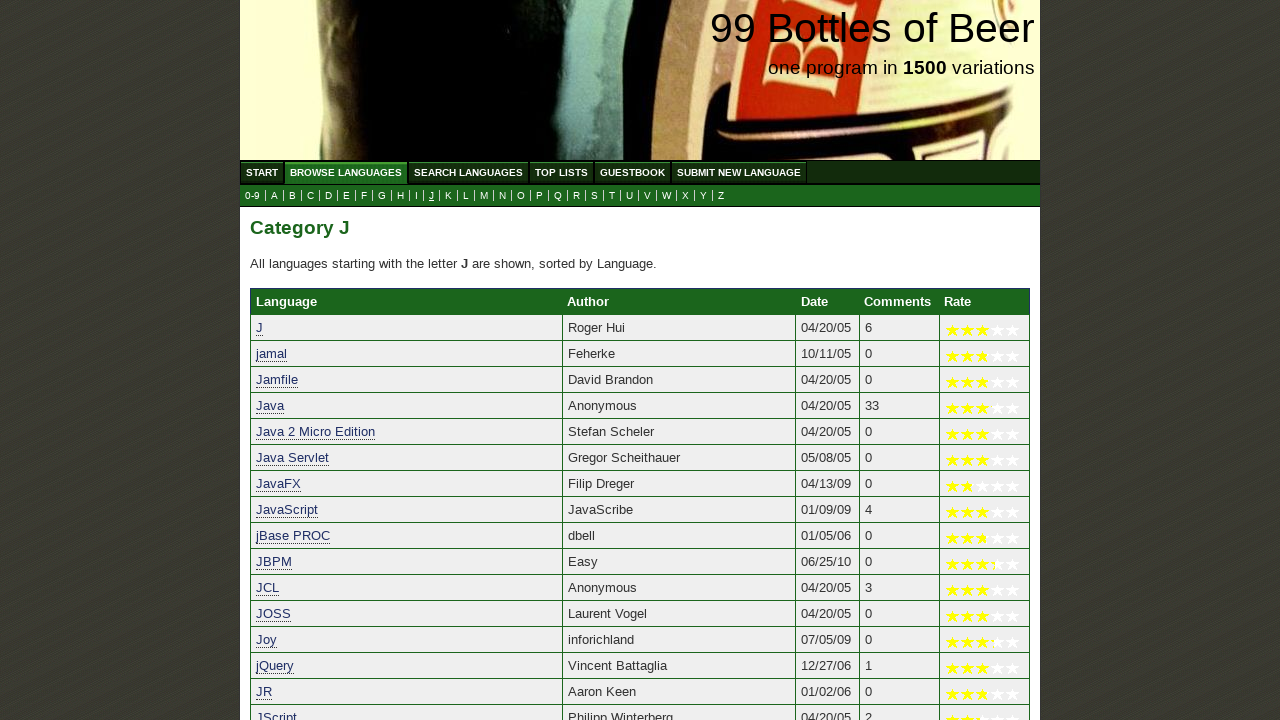

Waited for table rows to be visible on J category page
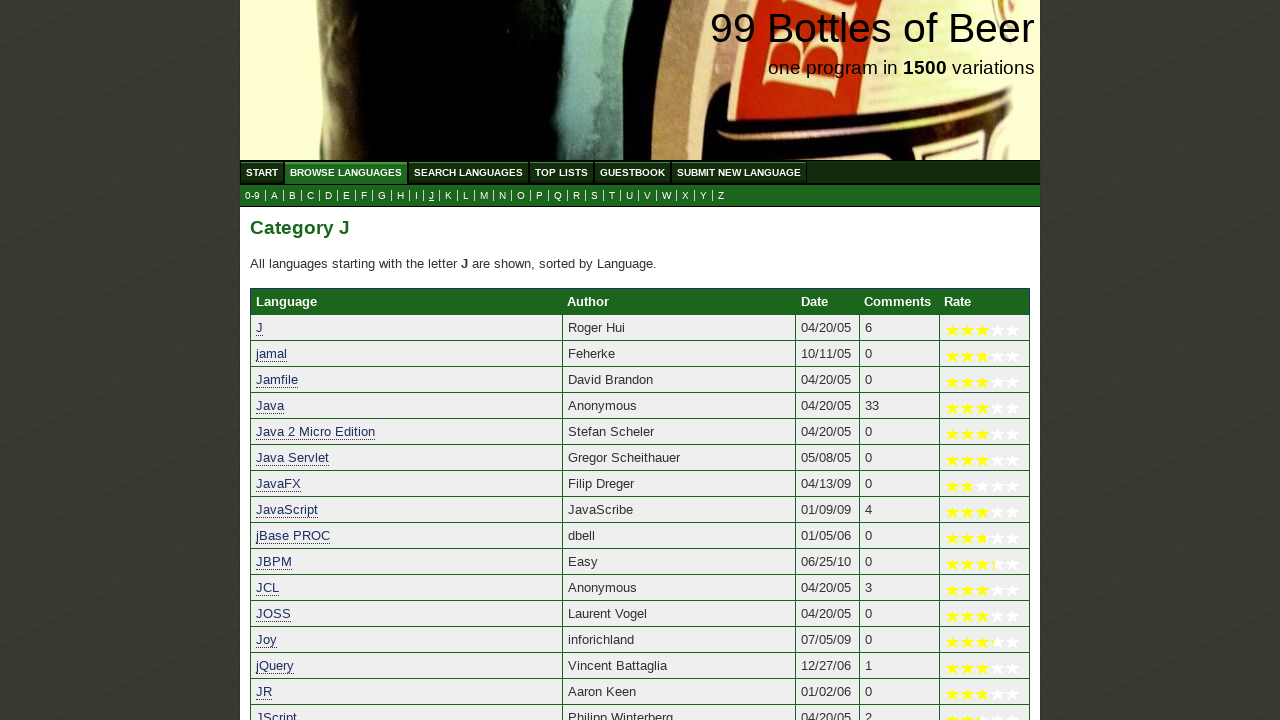

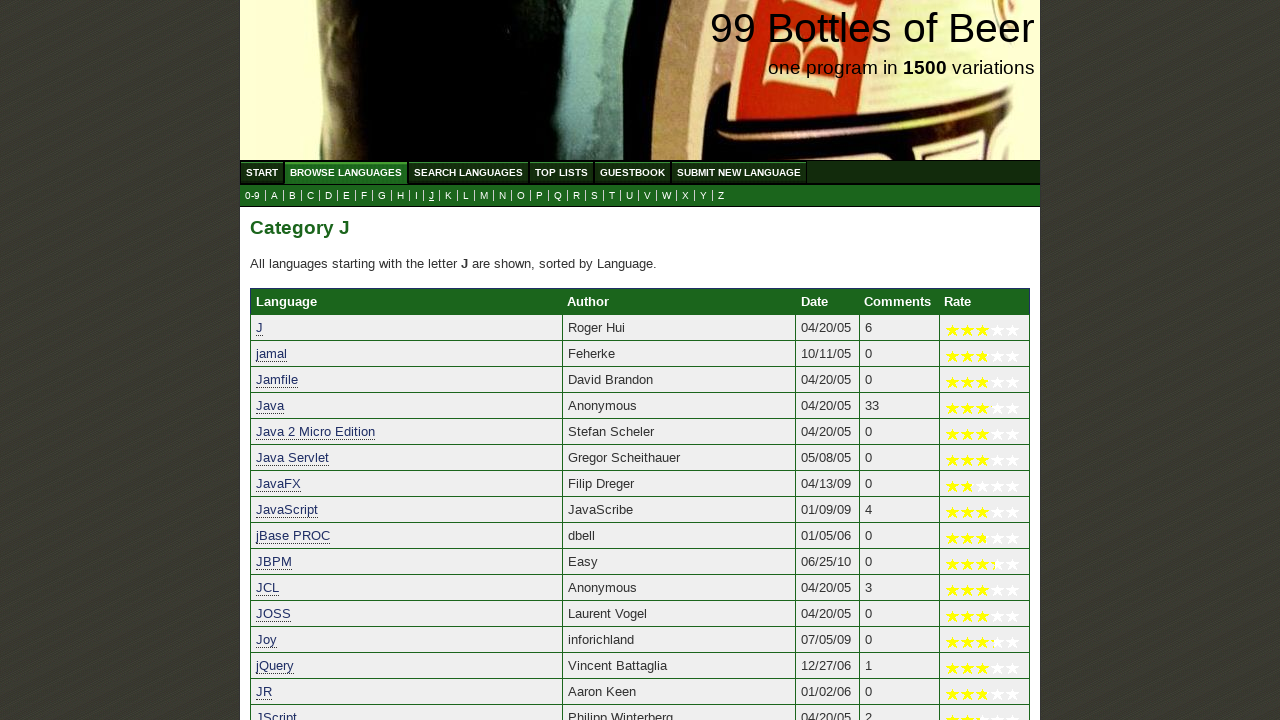